Tests a math problem form by extracting two numbers, calculating their sum, selecting the result from a dropdown, and submitting the form

Starting URL: http://suninjuly.github.io/selects1.html

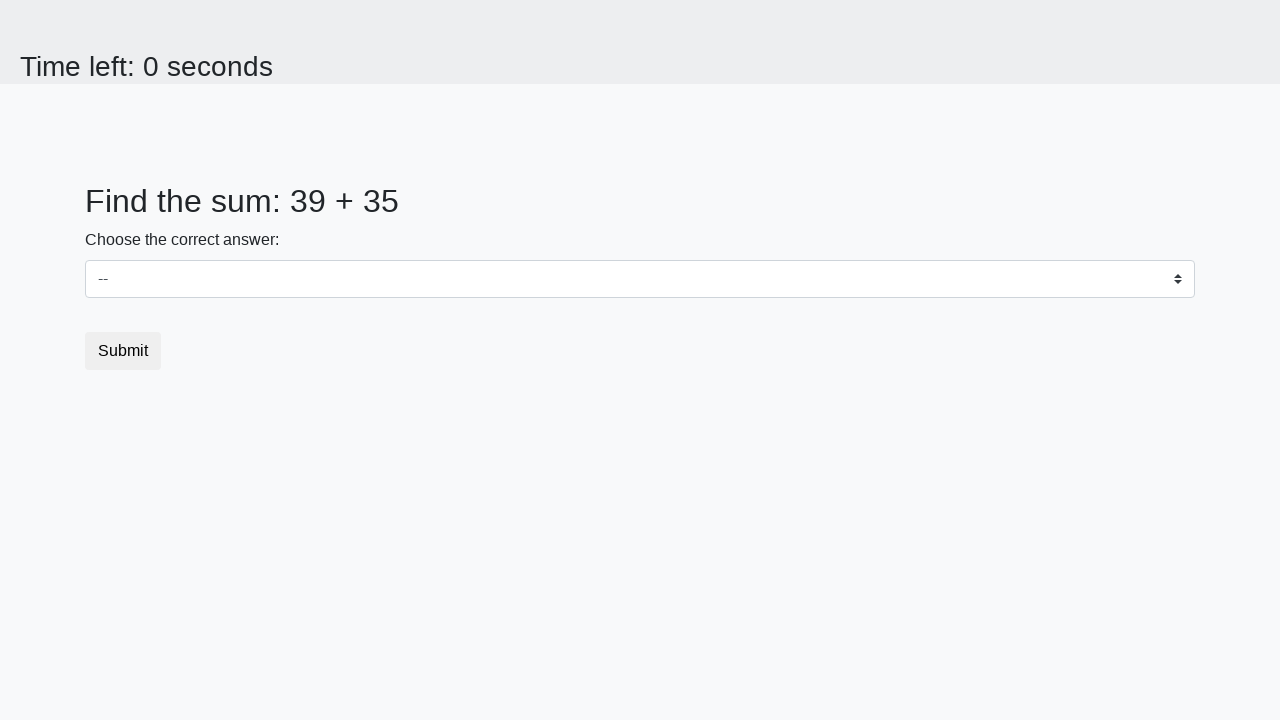

Located first number element (#num1)
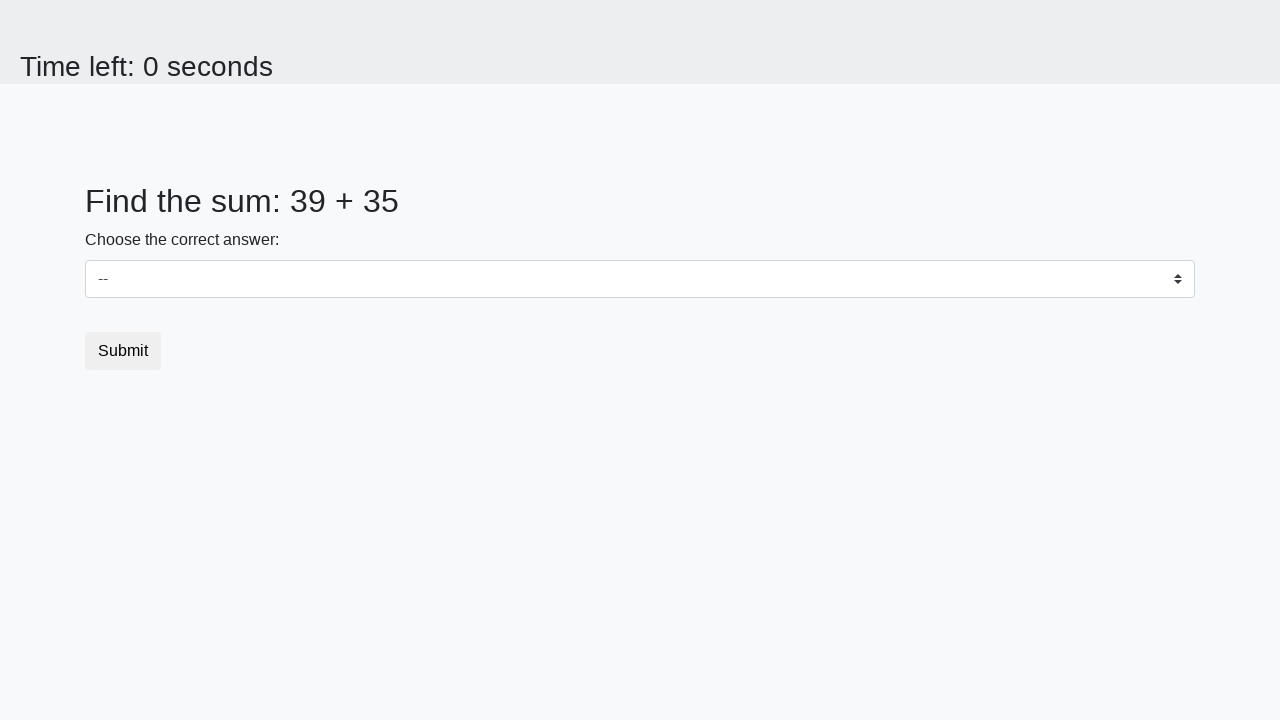

Located second number element (#num2)
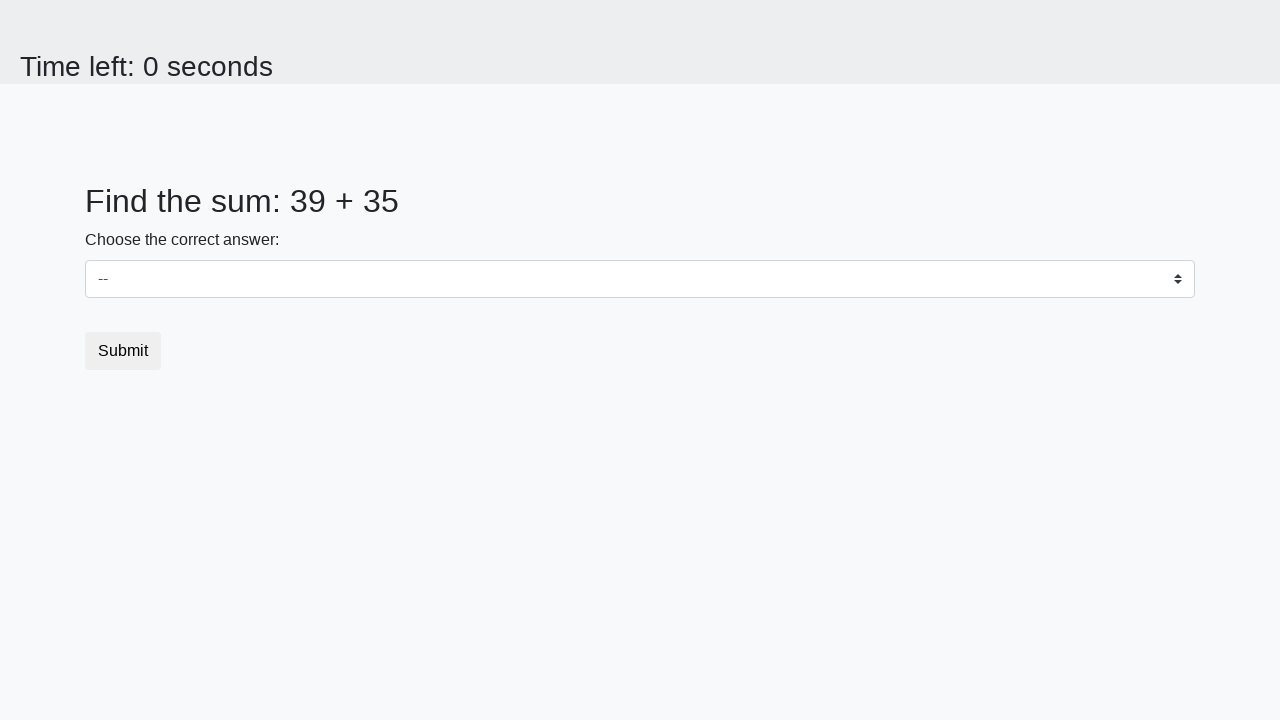

Extracted first number: 39
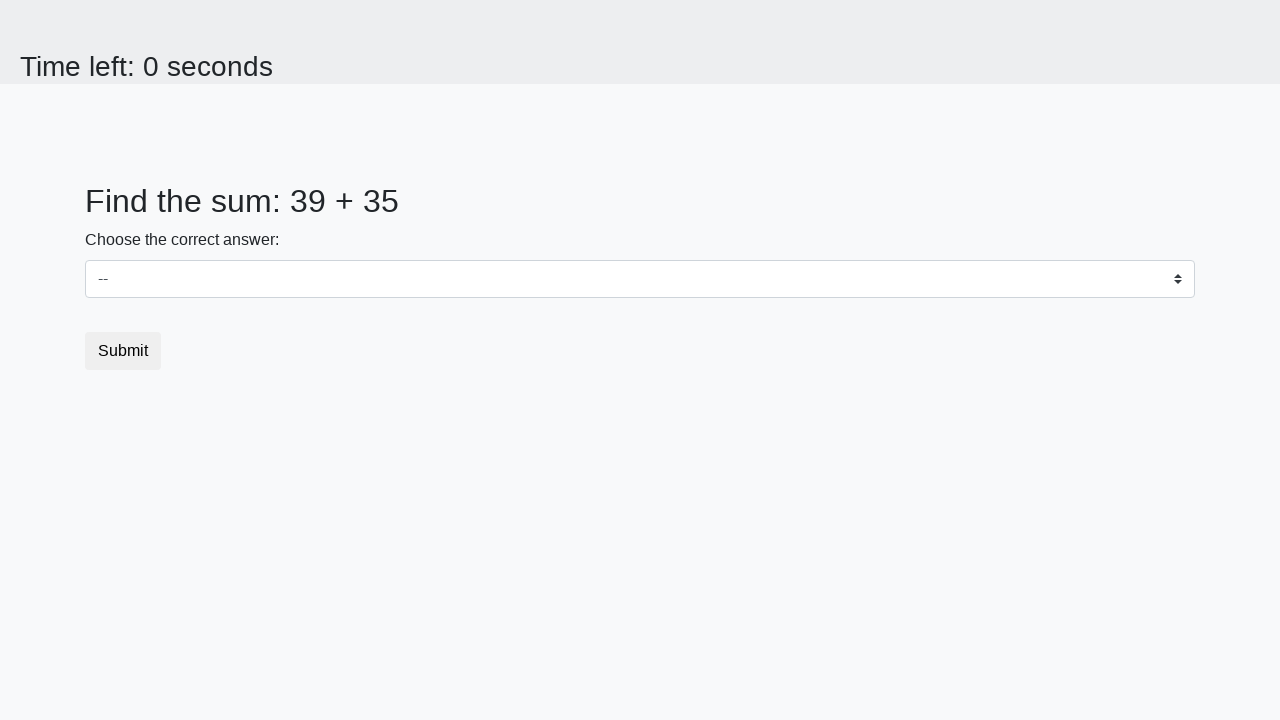

Extracted second number: 35
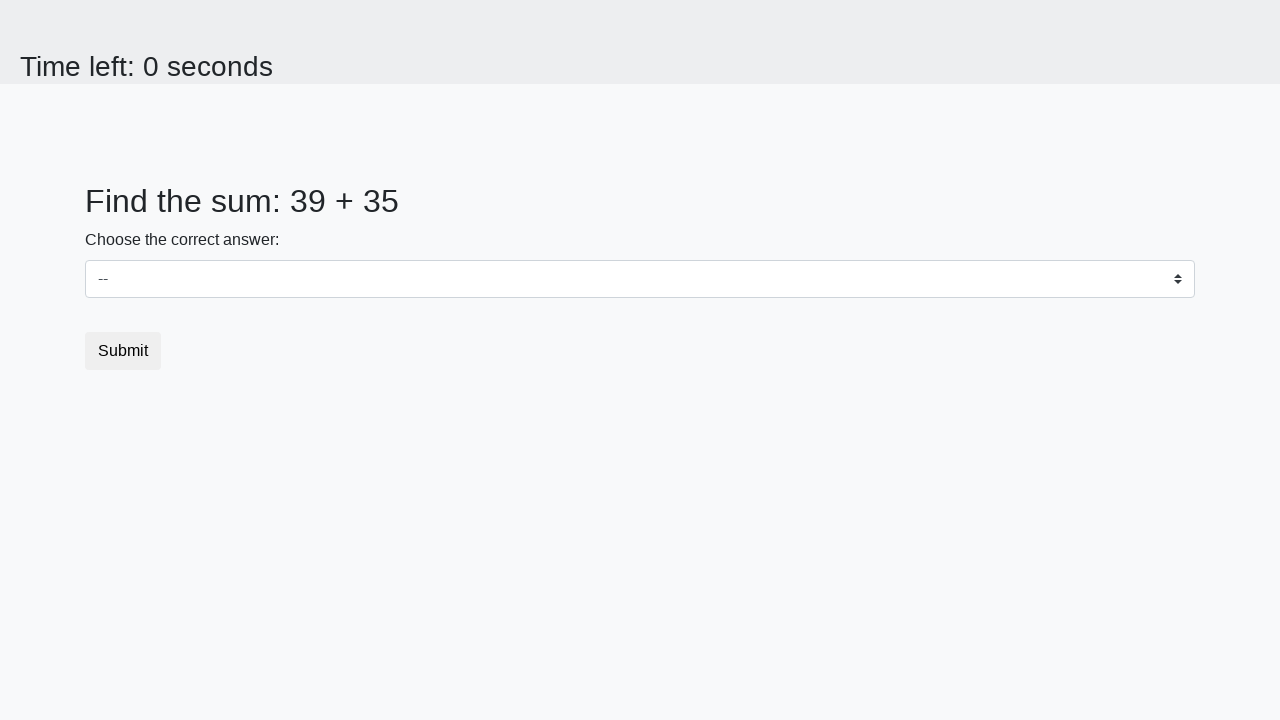

Calculated sum: 39 + 35 = 74
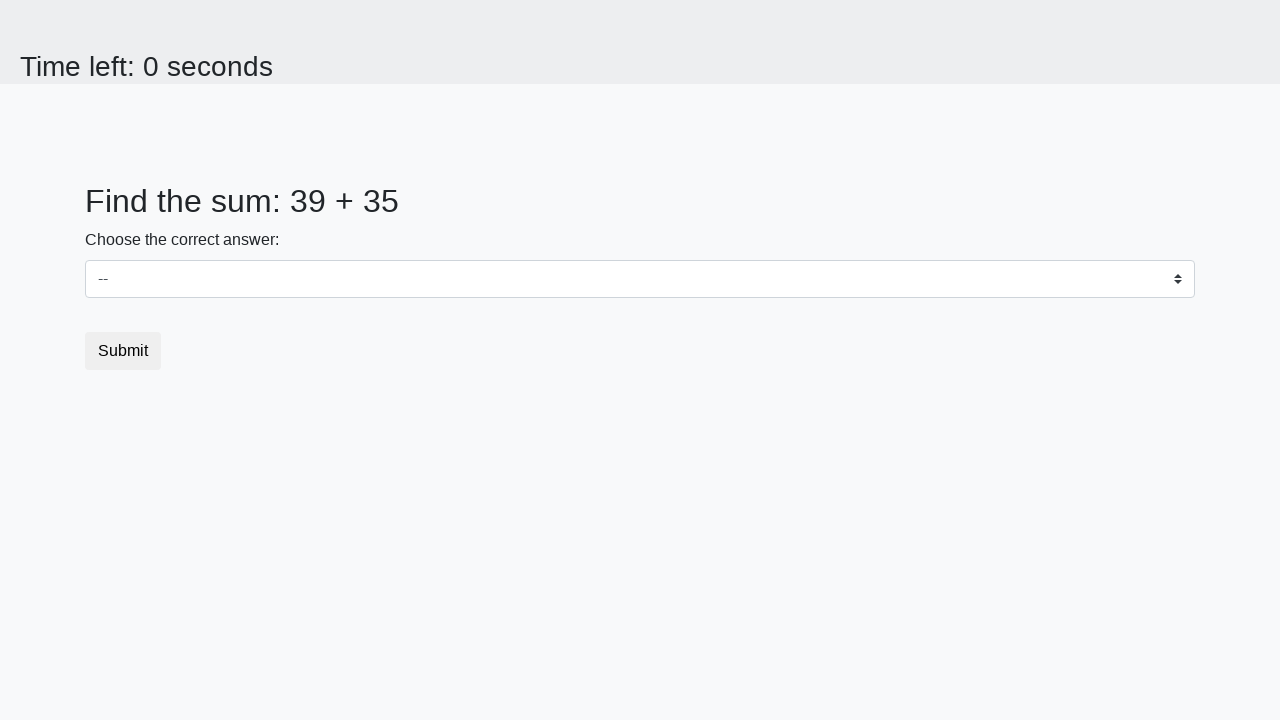

Selected sum value '74' from dropdown on select
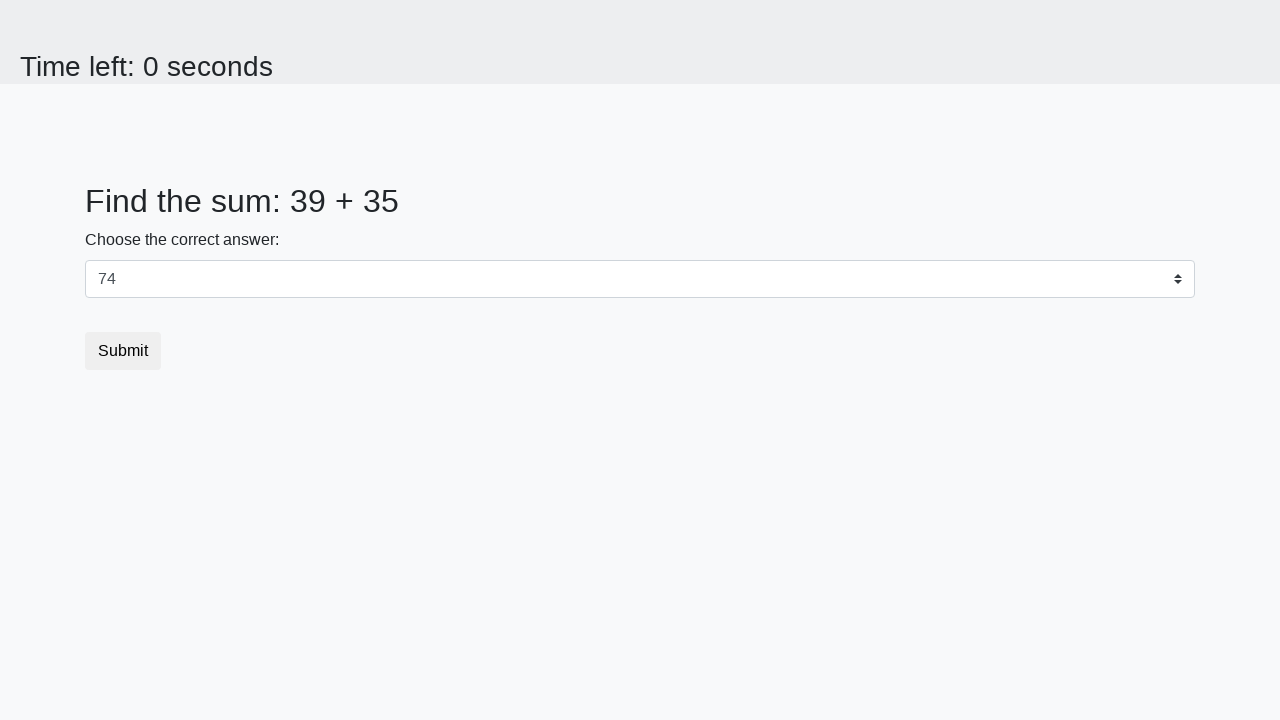

Clicked submit button to submit form at (123, 351) on button.btn
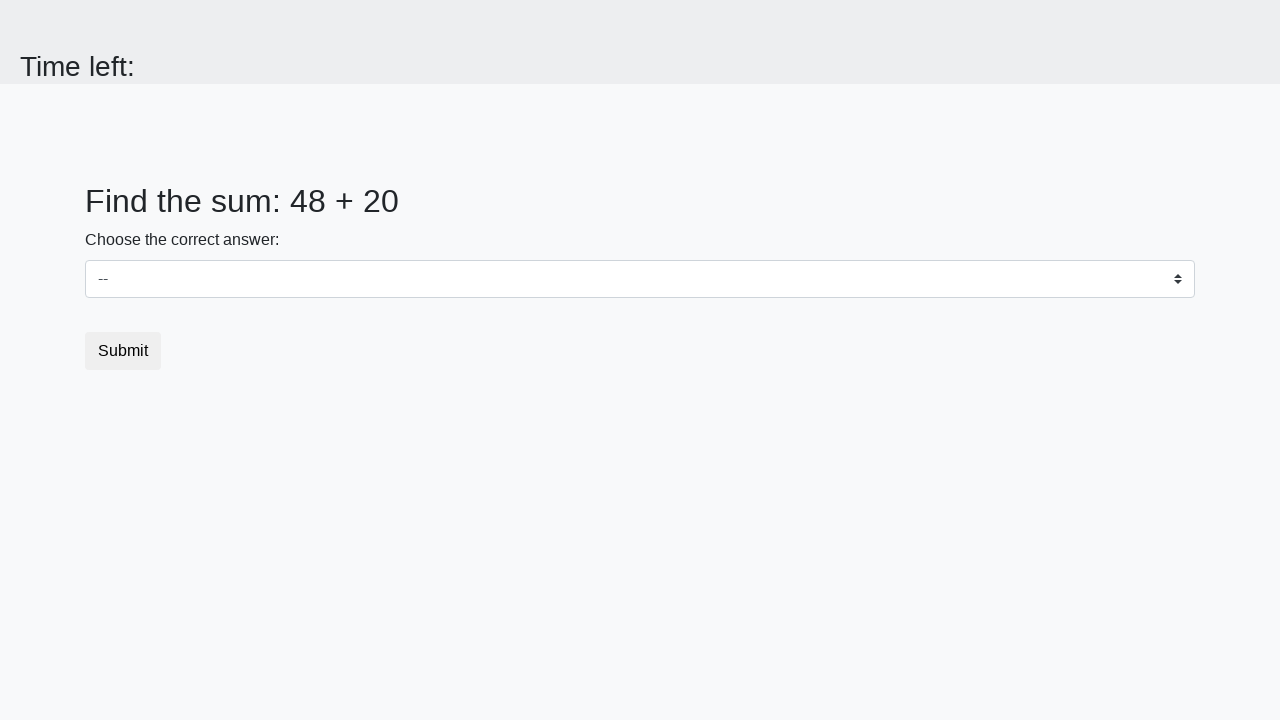

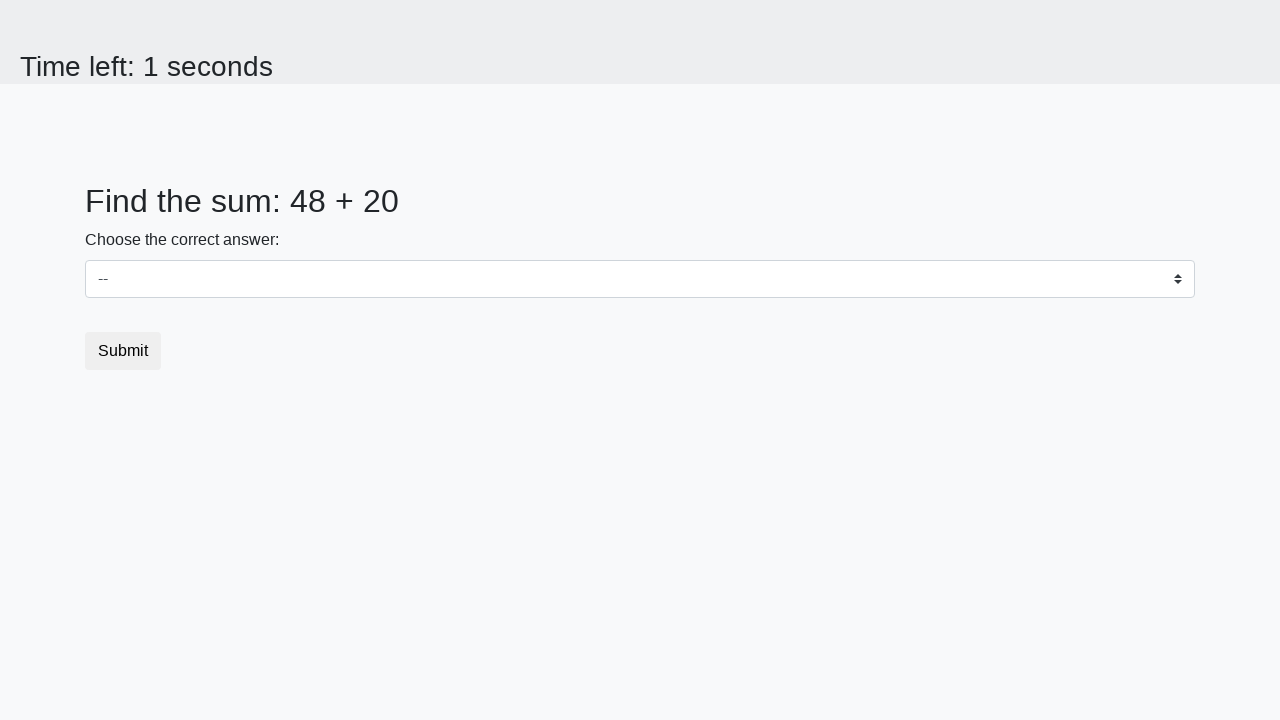